Tests opening a new tab and switching between tabs

Starting URL: https://codenboxautomationlab.com/practice/

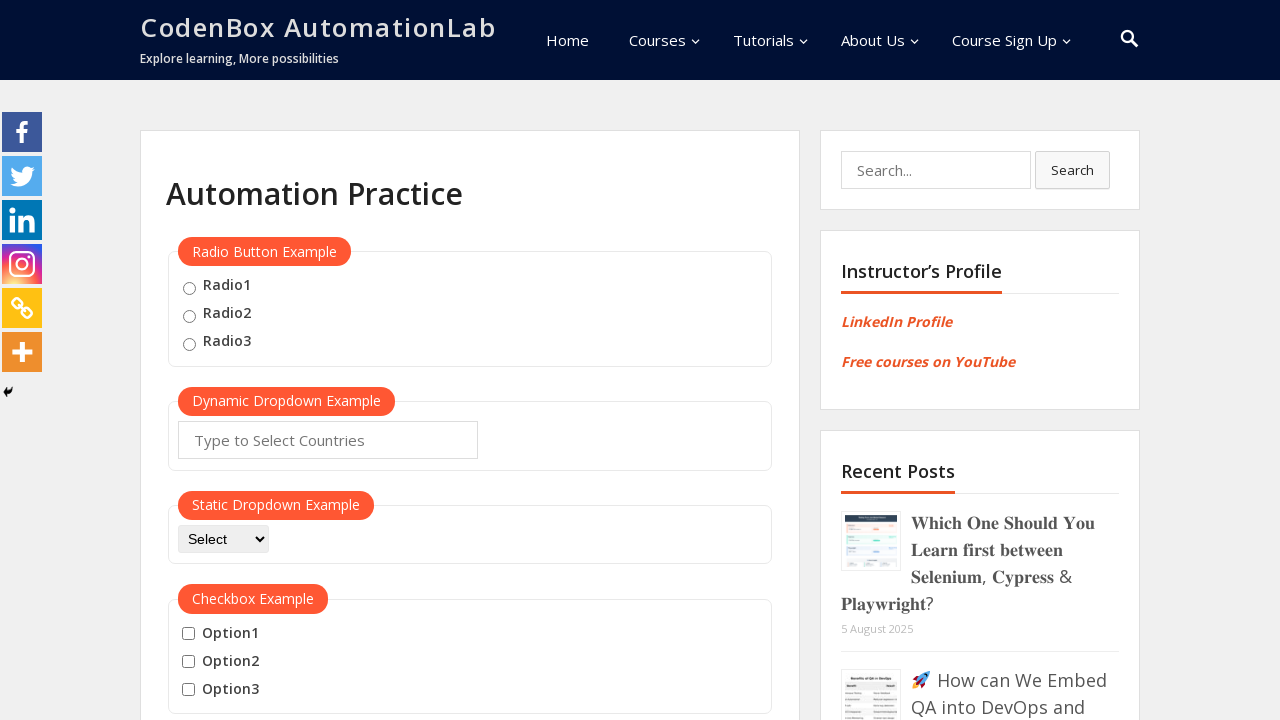

Scrolled page down to reveal open tab button
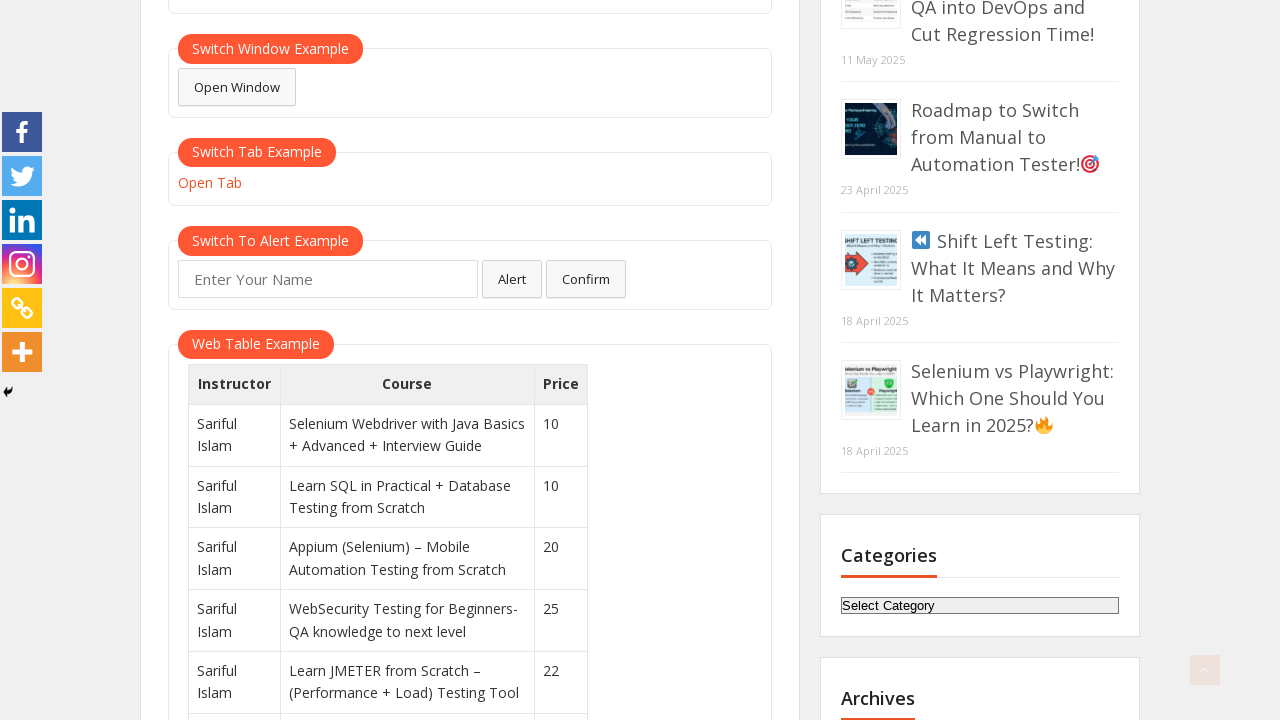

Clicked open tab button to create new tab at (210, 183) on #opentab
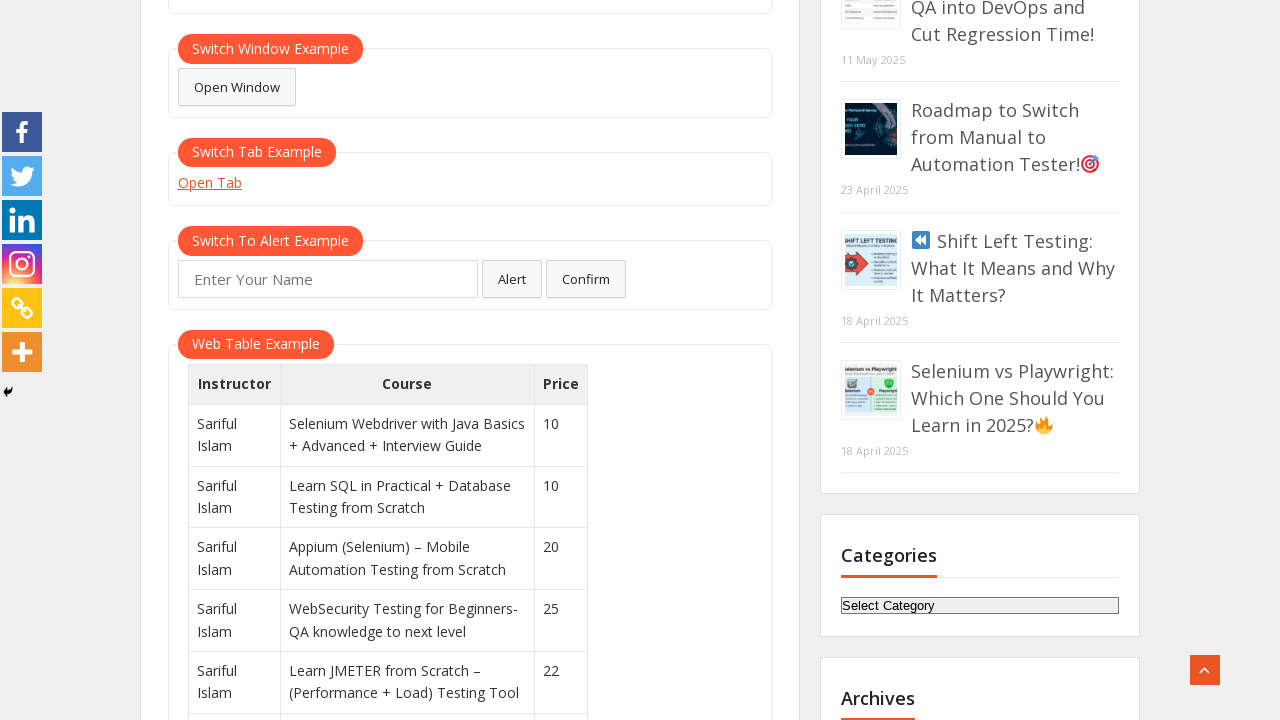

New tab opened and page object captured
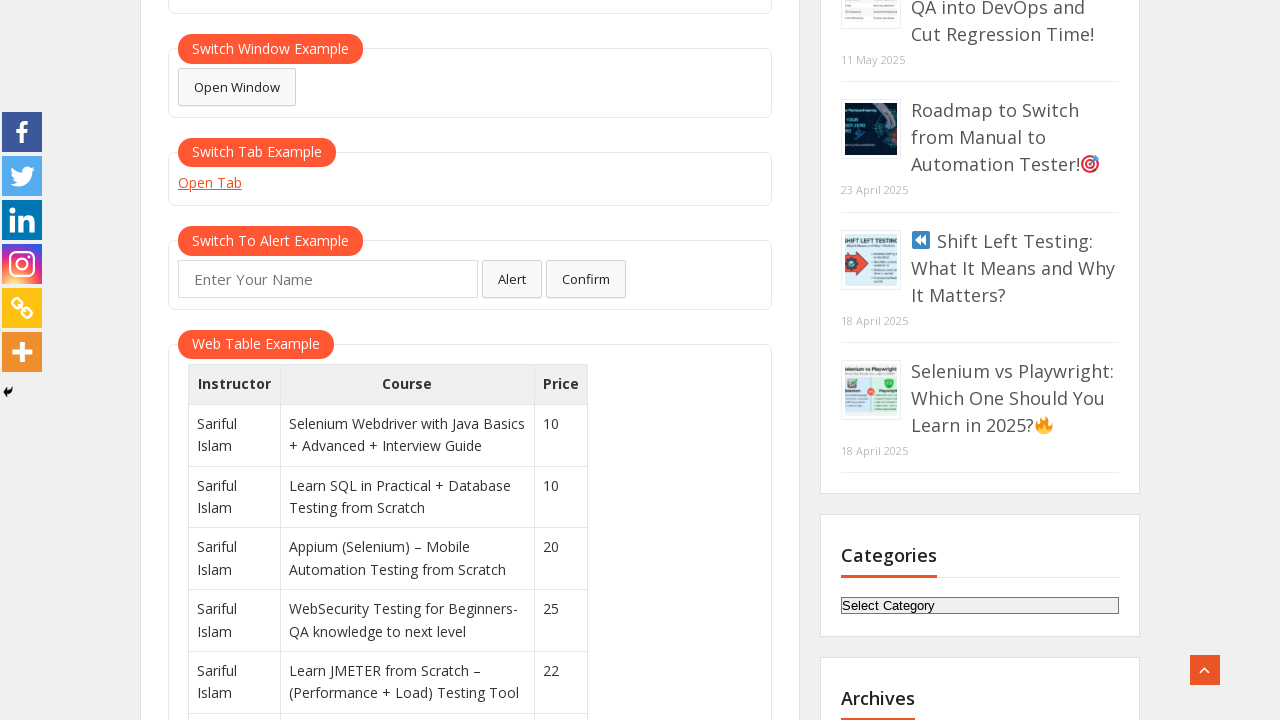

Switched back to original tab
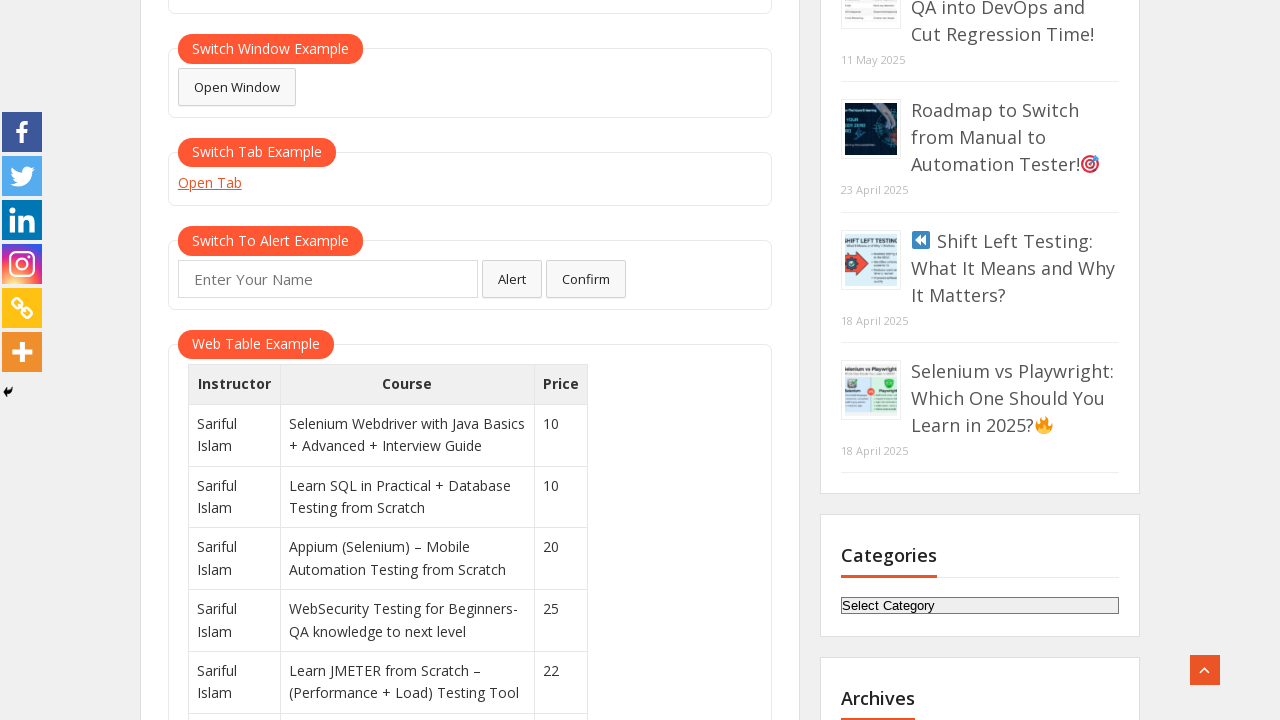

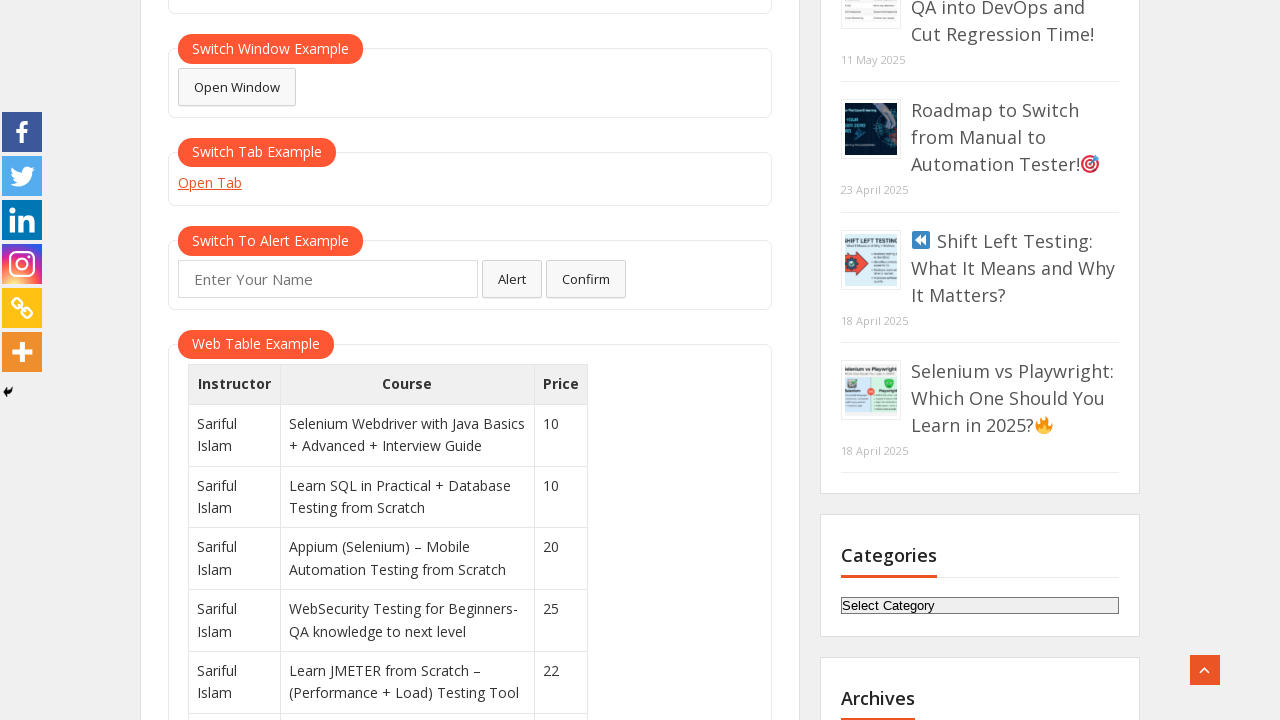